Tests navigation to languages starting with numbers and verifies count of languages

Starting URL: http://www.99-bottles-of-beer.net/

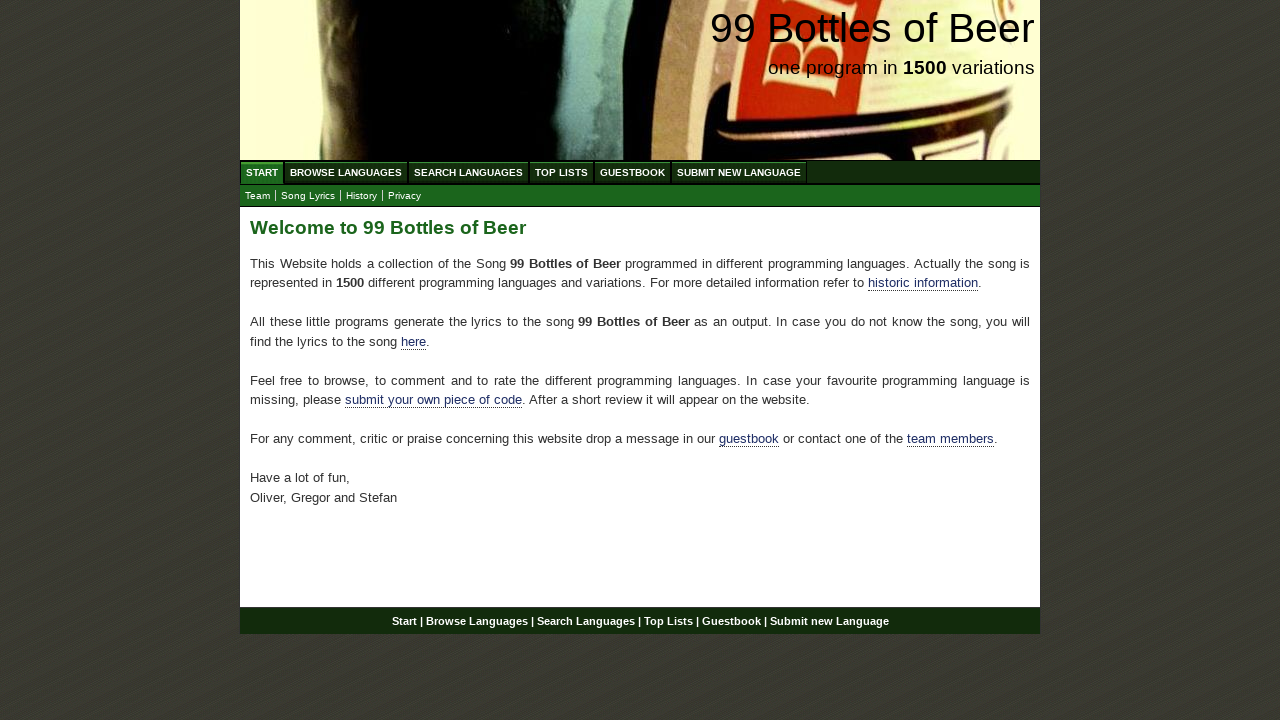

Clicked on Browse Languages menu item at (346, 172) on xpath=//ul[@id='menu']/li/a[@href='/abc.html']
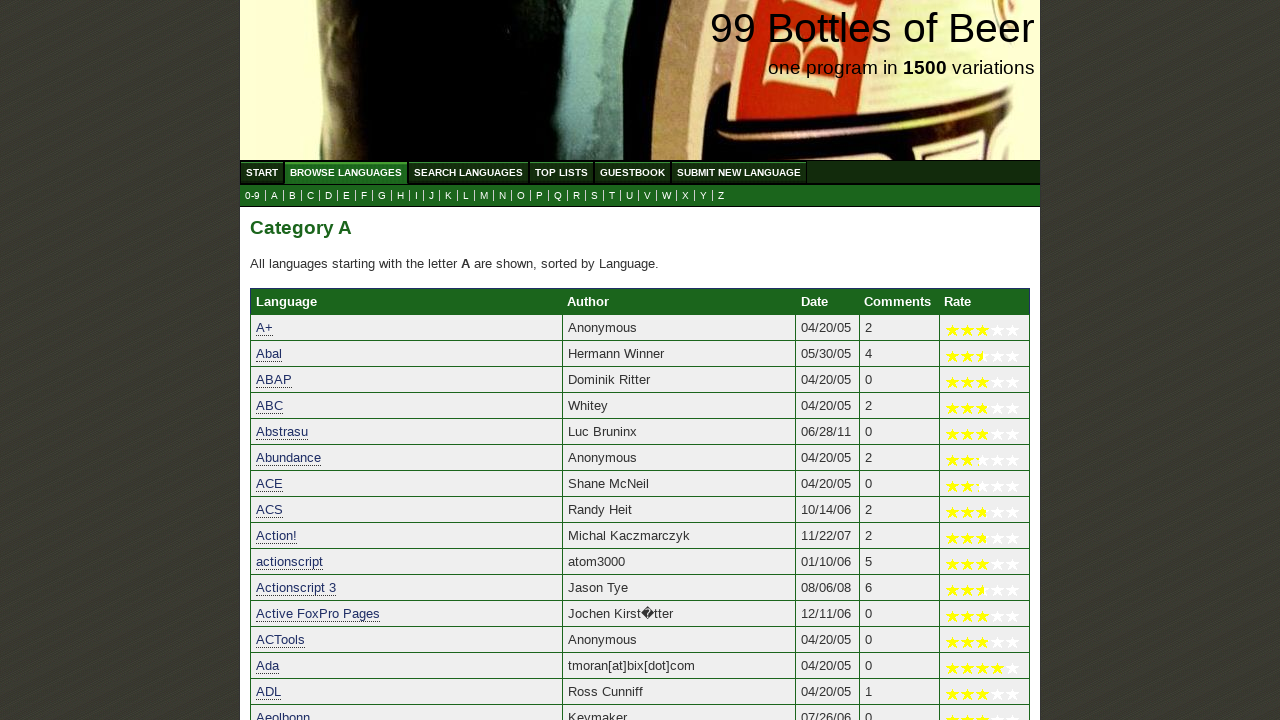

Clicked on 0-9 languages link at (252, 196) on xpath=//a[@href='0.html']
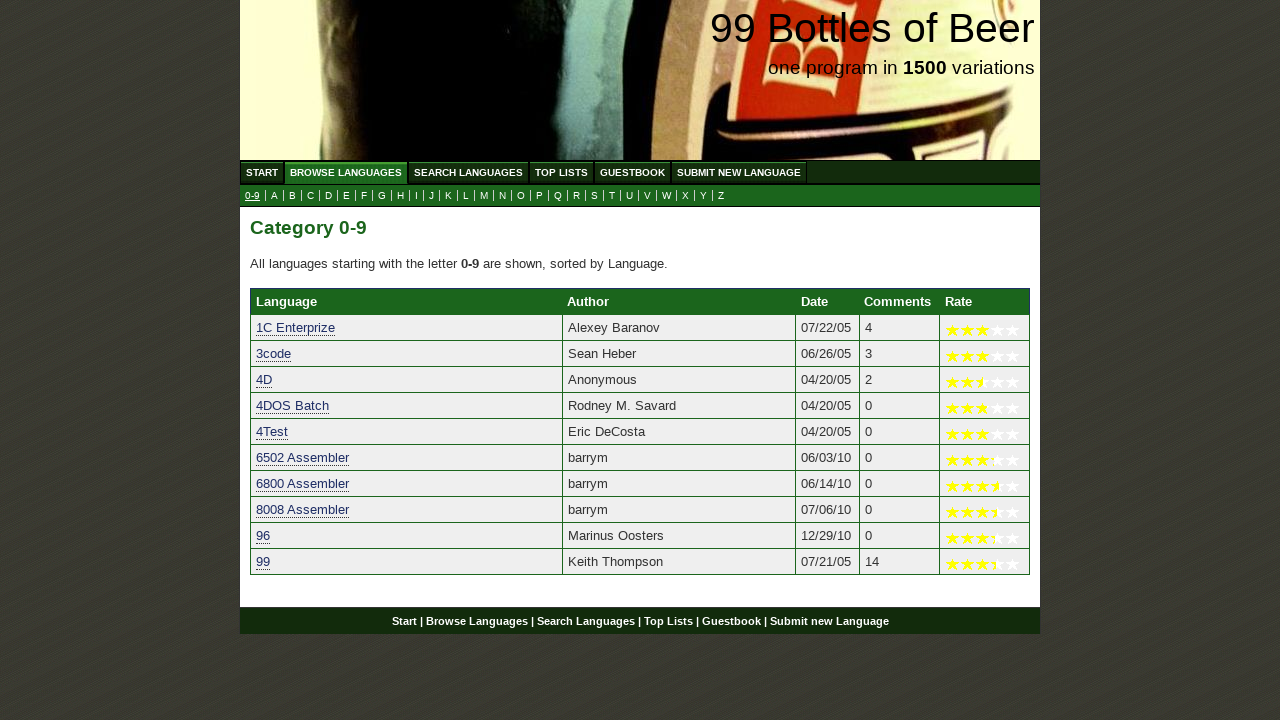

Languages table loaded with entries starting with numbers
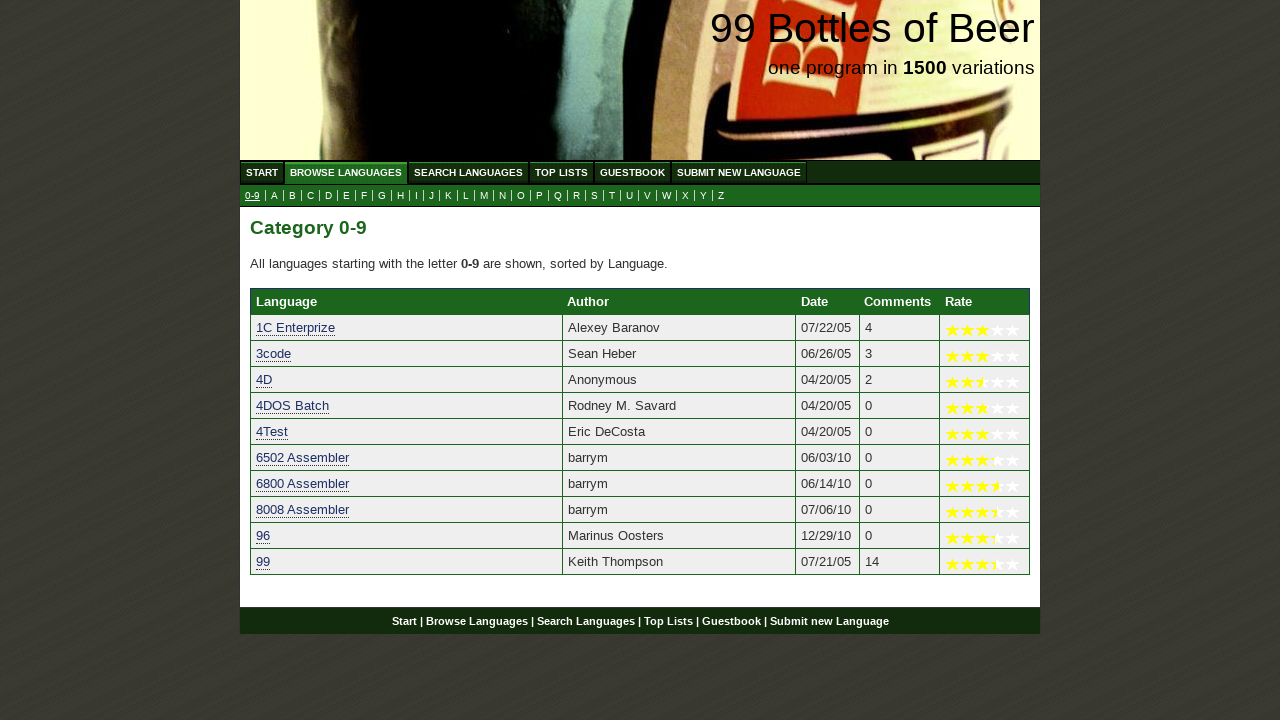

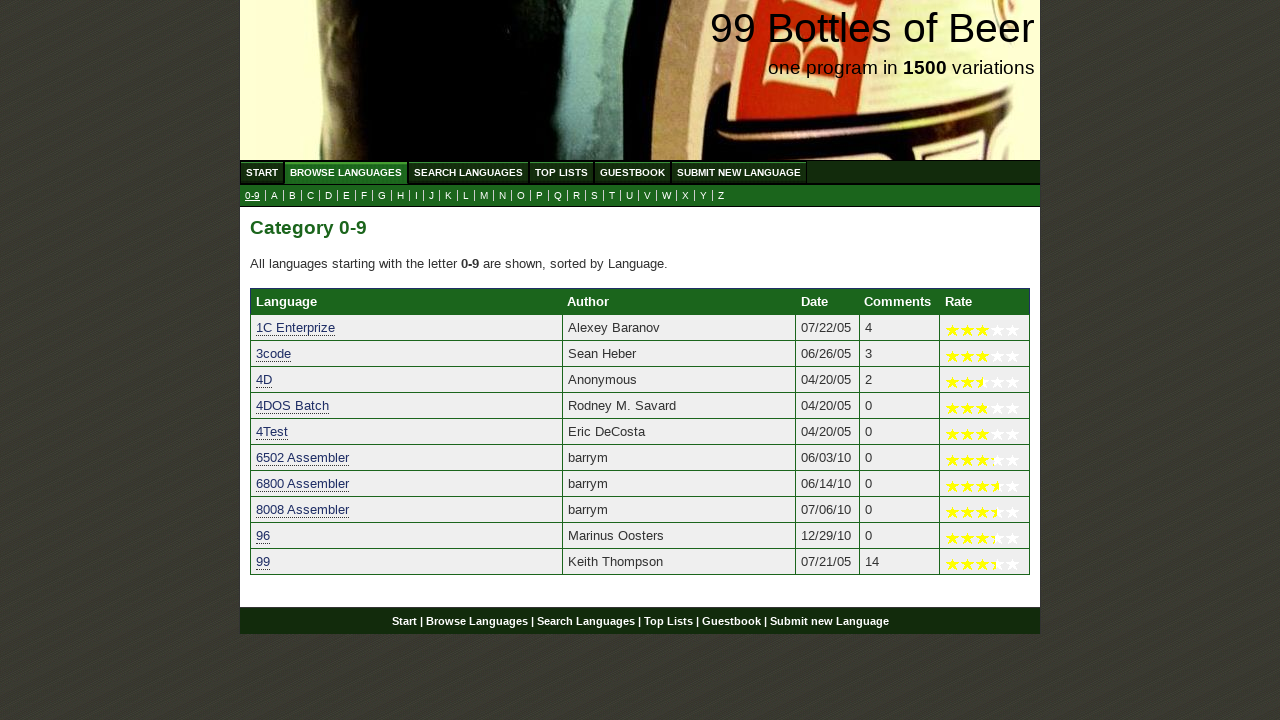